Navigates to Rahul Shetty Academy website and verifies the page loads by checking the title

Starting URL: https://rahulshettyacademy.com

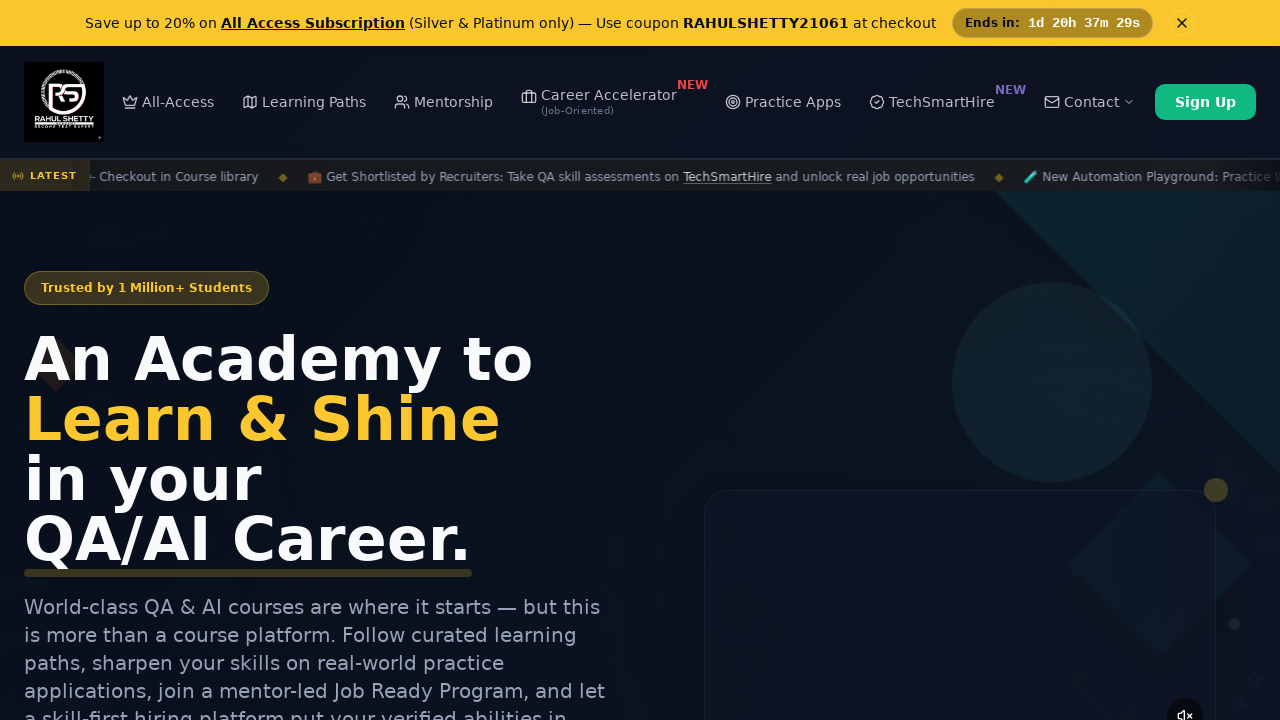

Waited for page to load (domcontentloaded state)
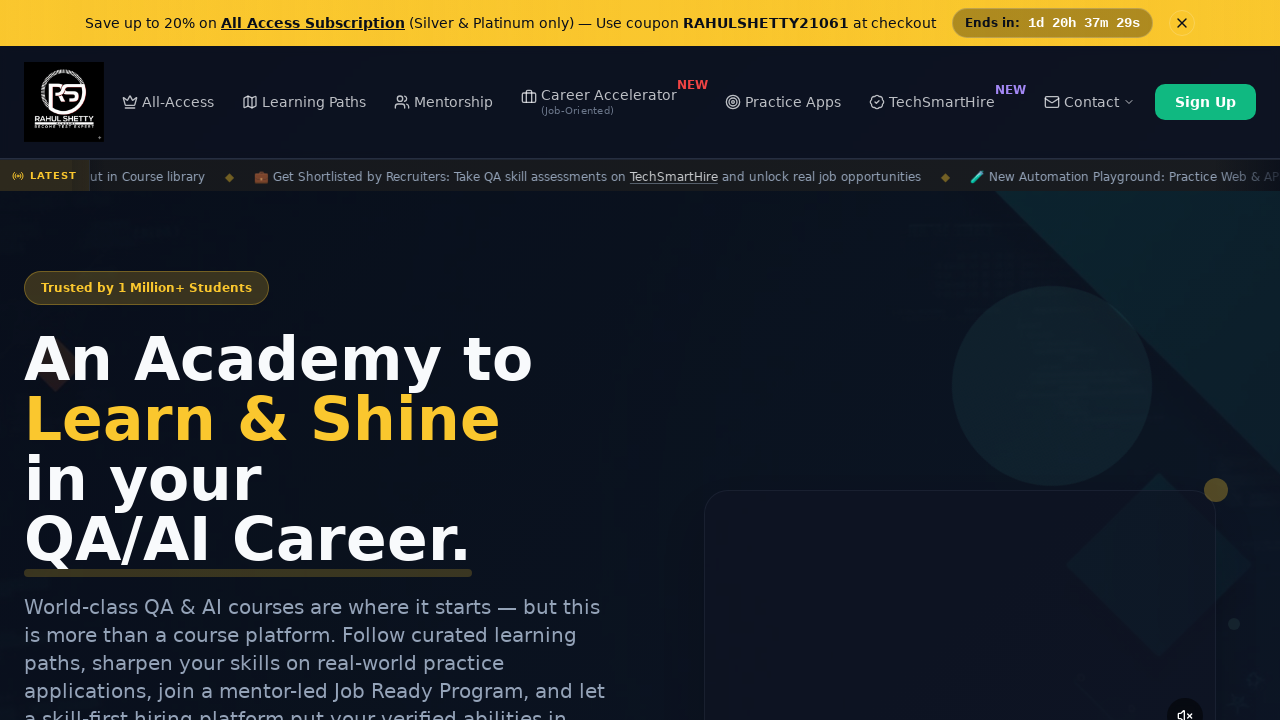

Retrieved page title: Rahul Shetty Academy | QA Automation, Playwright, AI Testing & Online Training
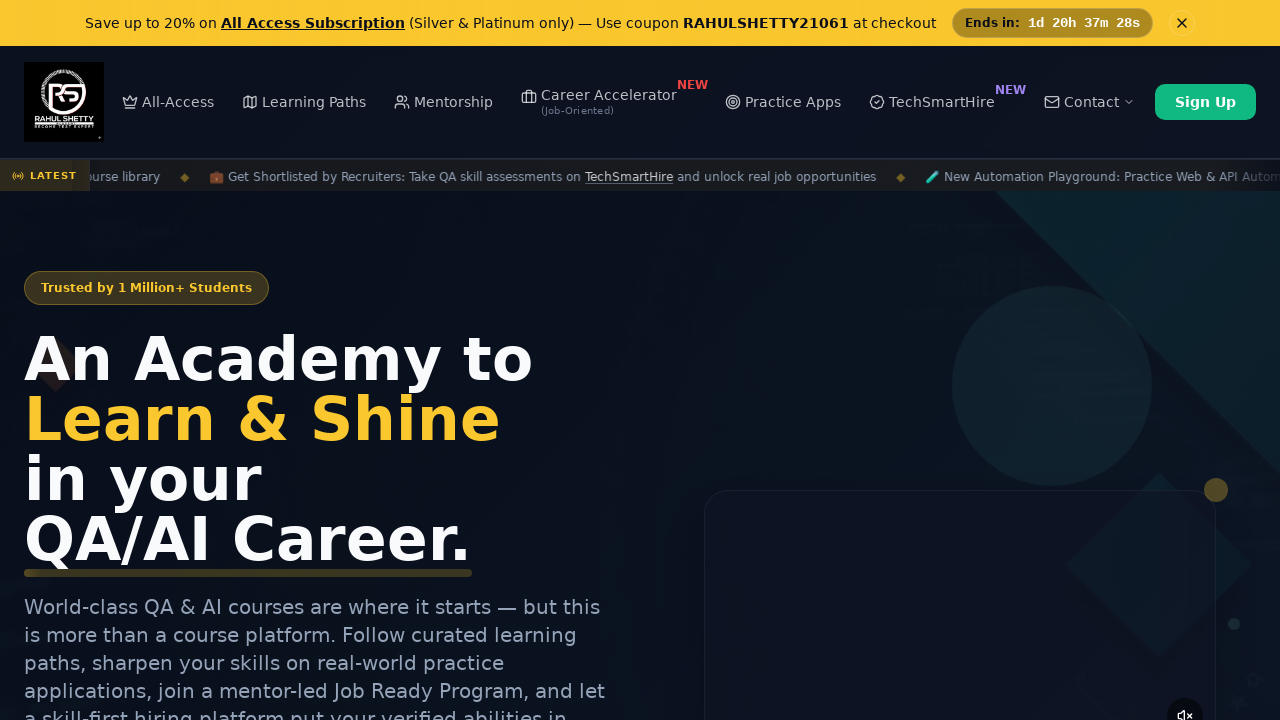

Printed page title to console
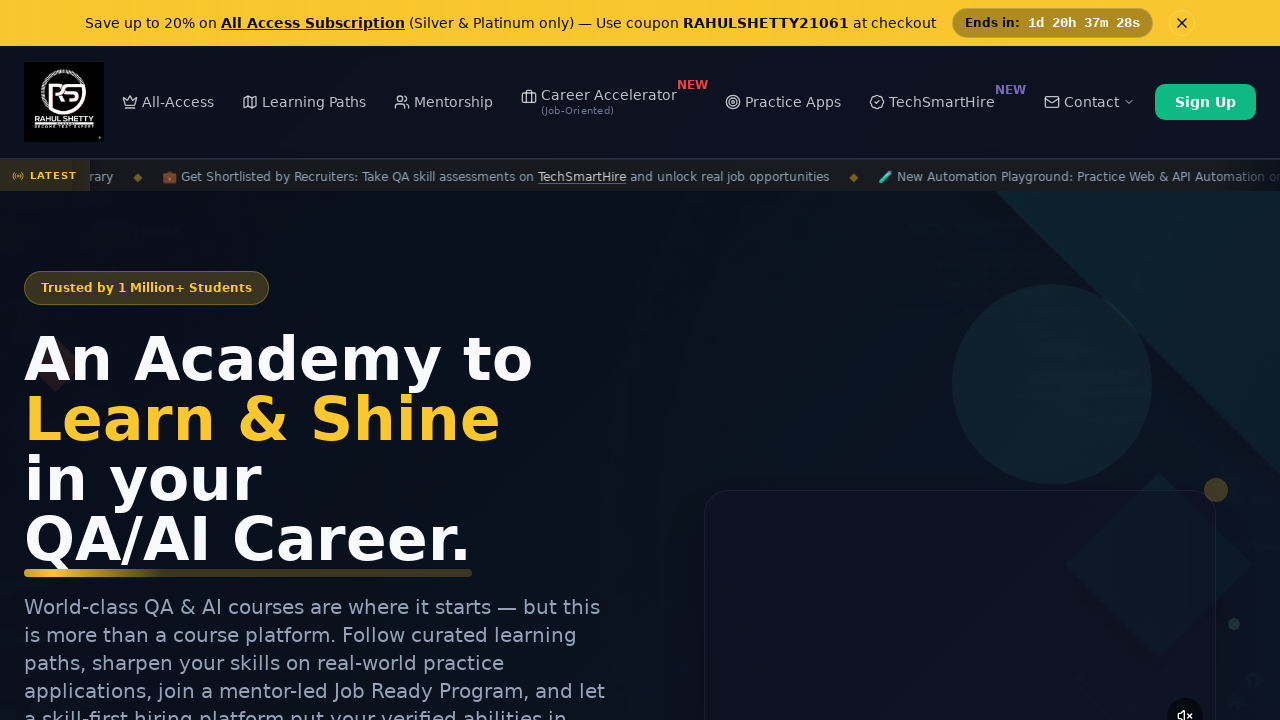

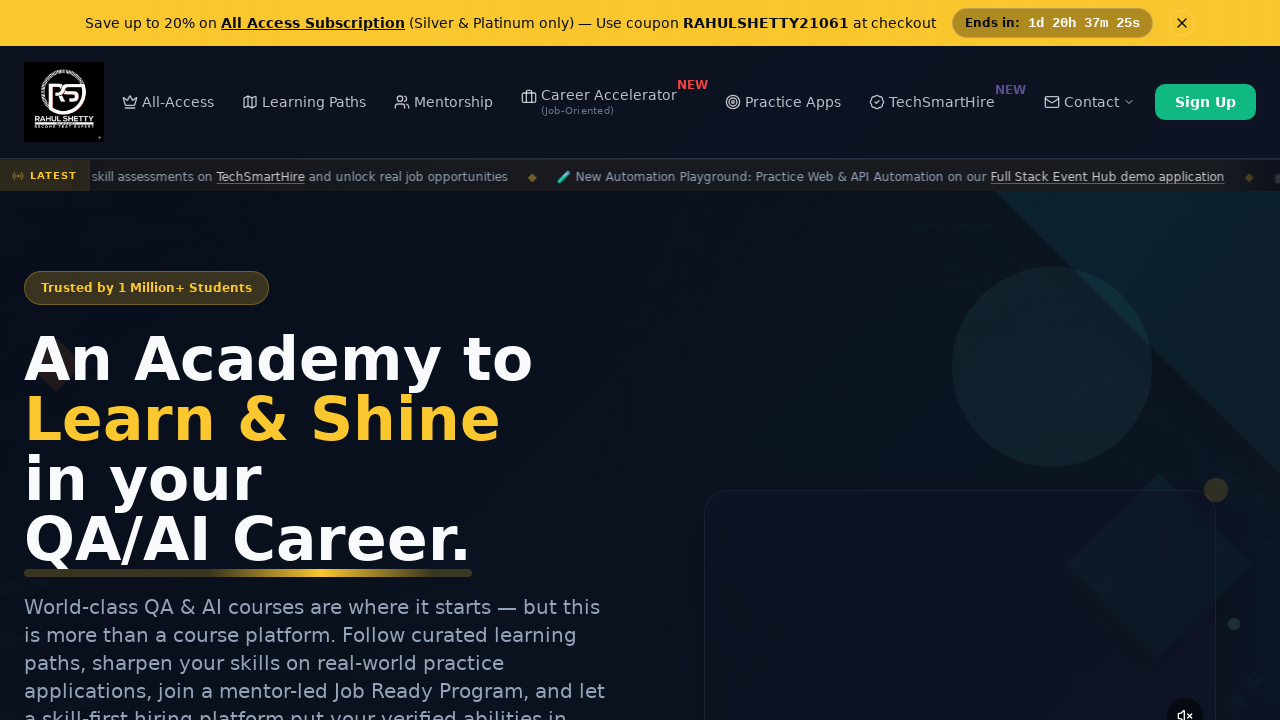